Tests checkbox interactions on a practice automation page by clicking specific checkboxes and verifying their states

Starting URL: https://rahulshettyacademy.com/AutomationPractice/

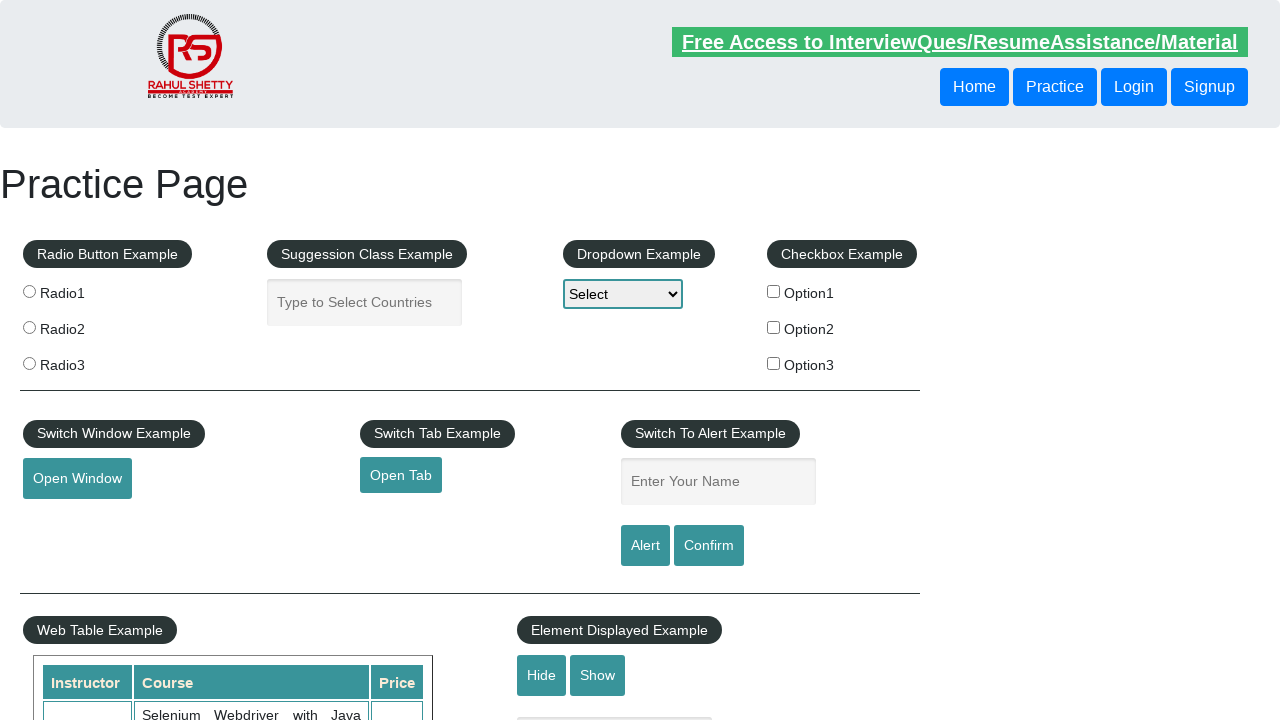

Clicked the first checkbox (checkBoxOption1) at (774, 291) on #checkBoxOption1
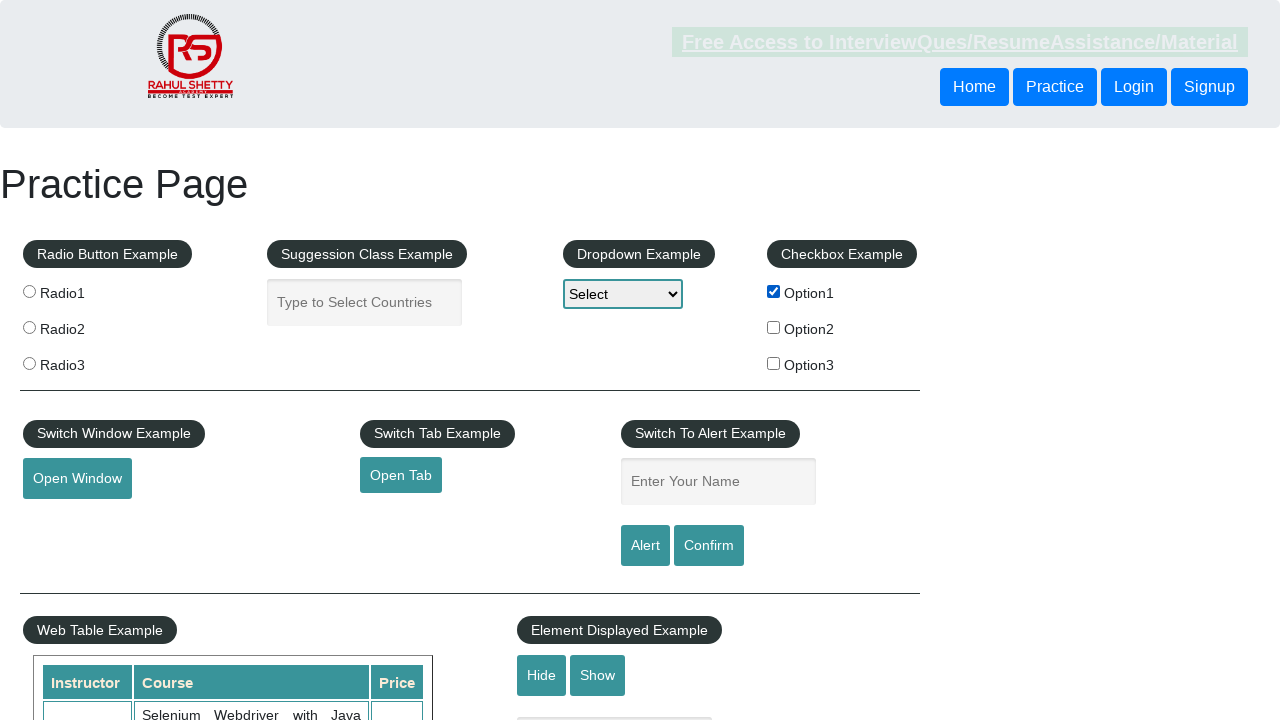

Located first checkbox element
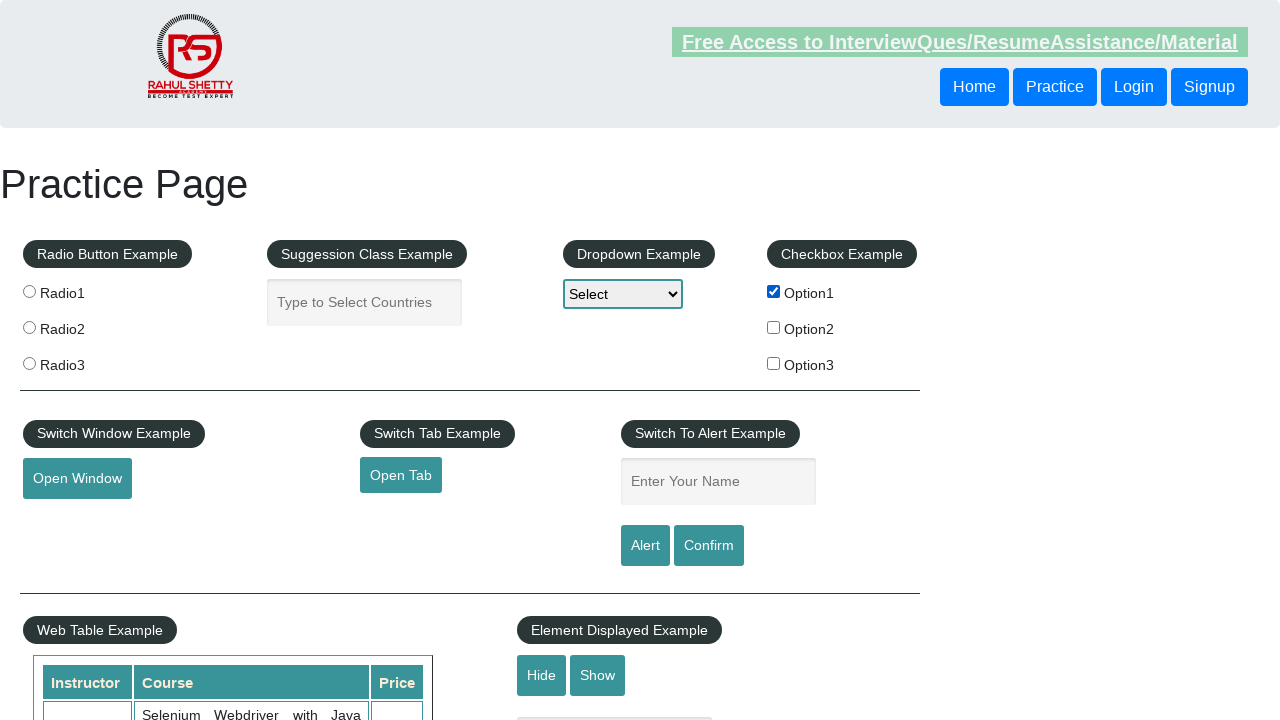

Verified checkbox 1 visibility: True
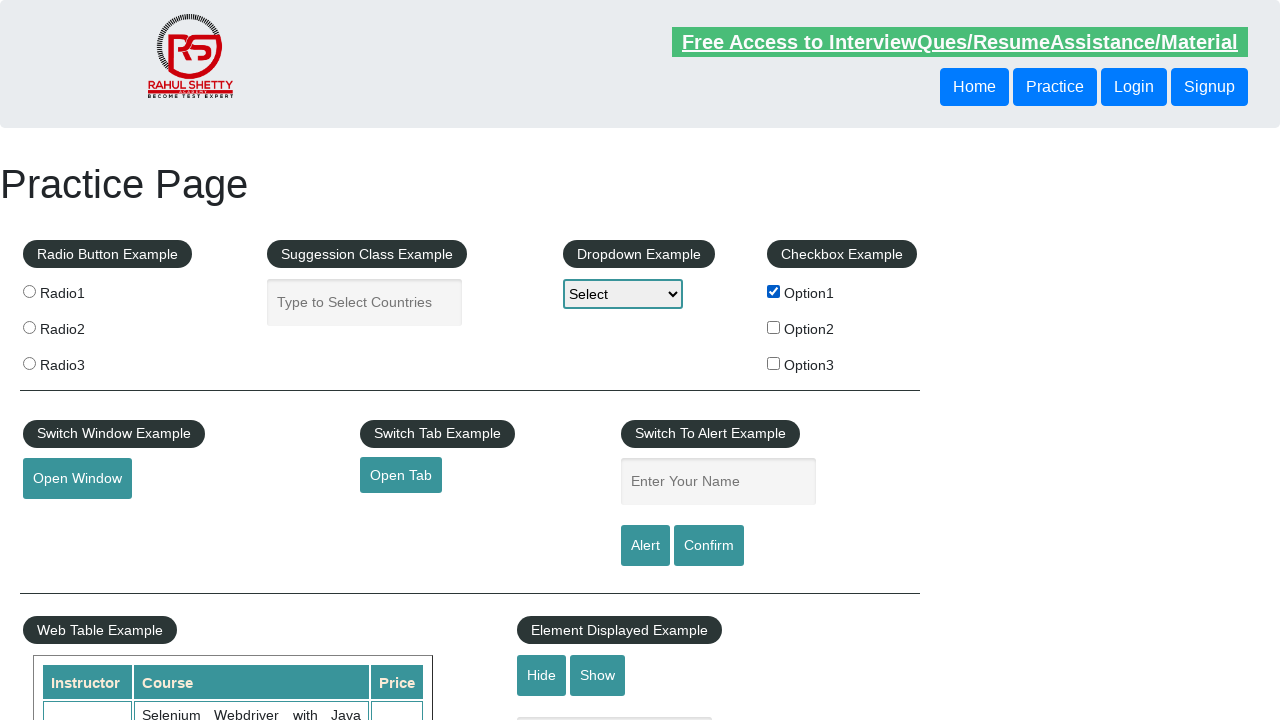

Verified checkbox 1 is checked: True
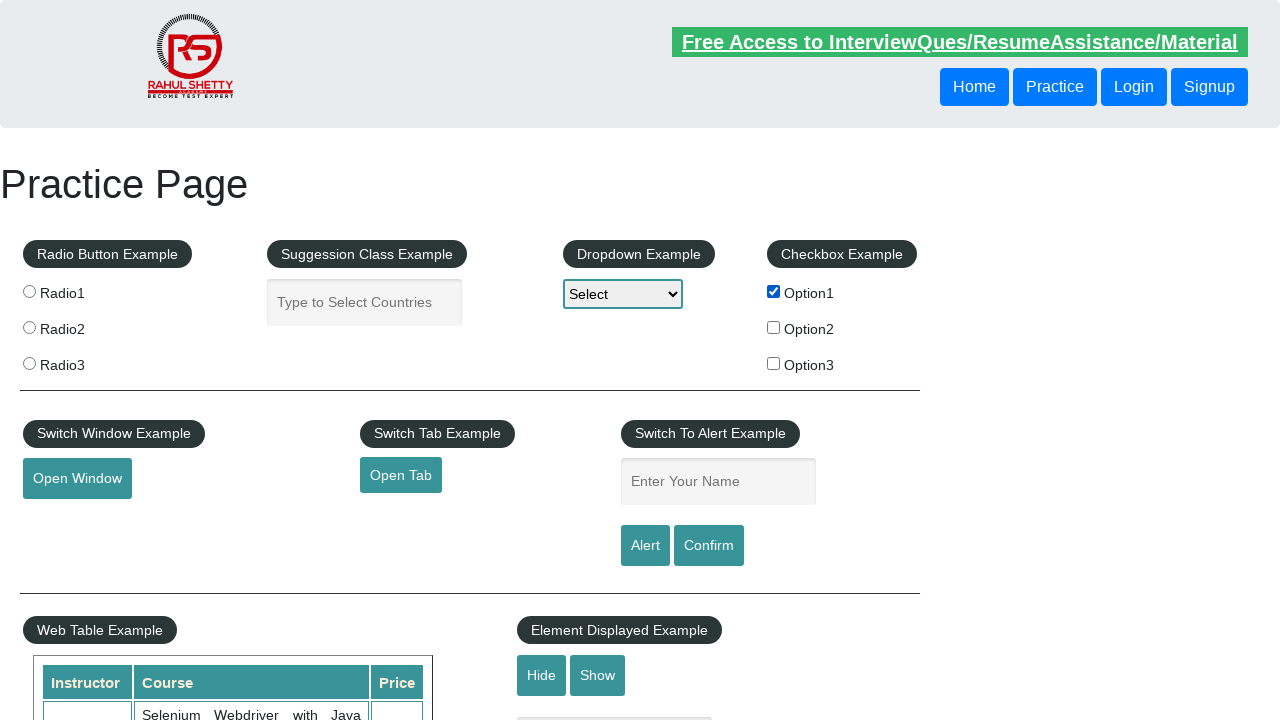

Retrieved all checkboxes from checkbox-example section. Total: 3
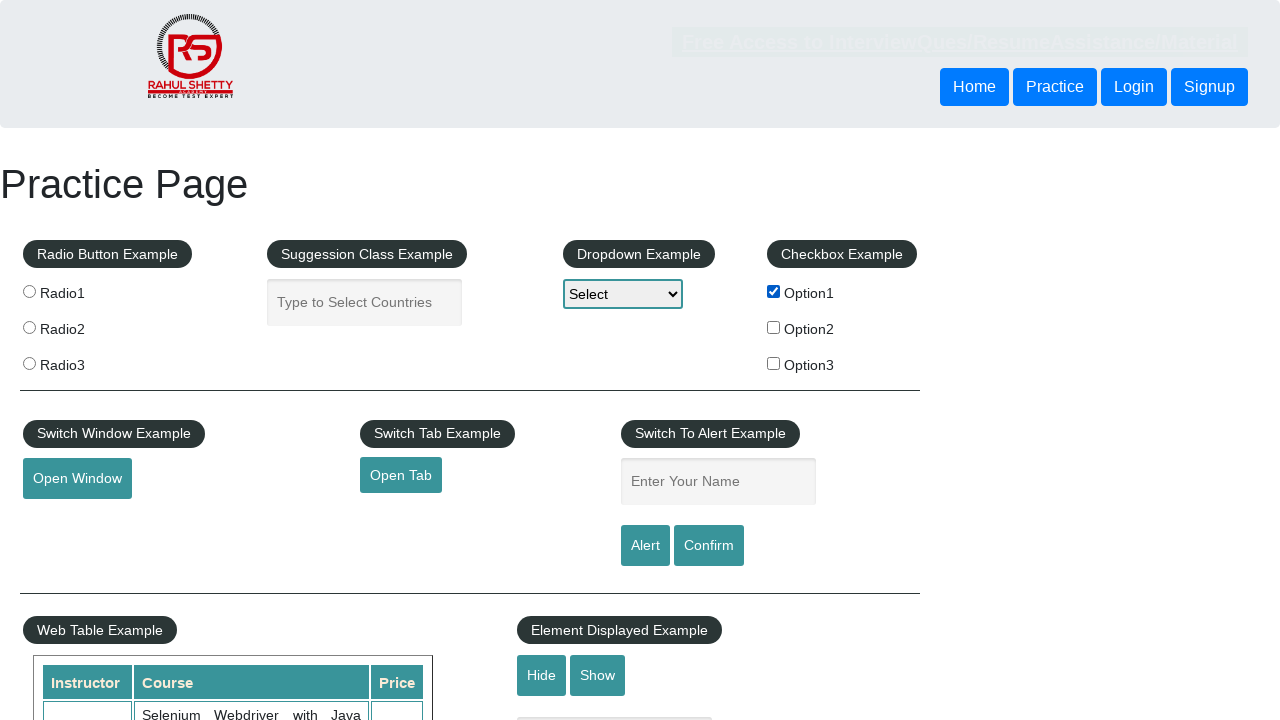

Retrieved checkbox value: option1
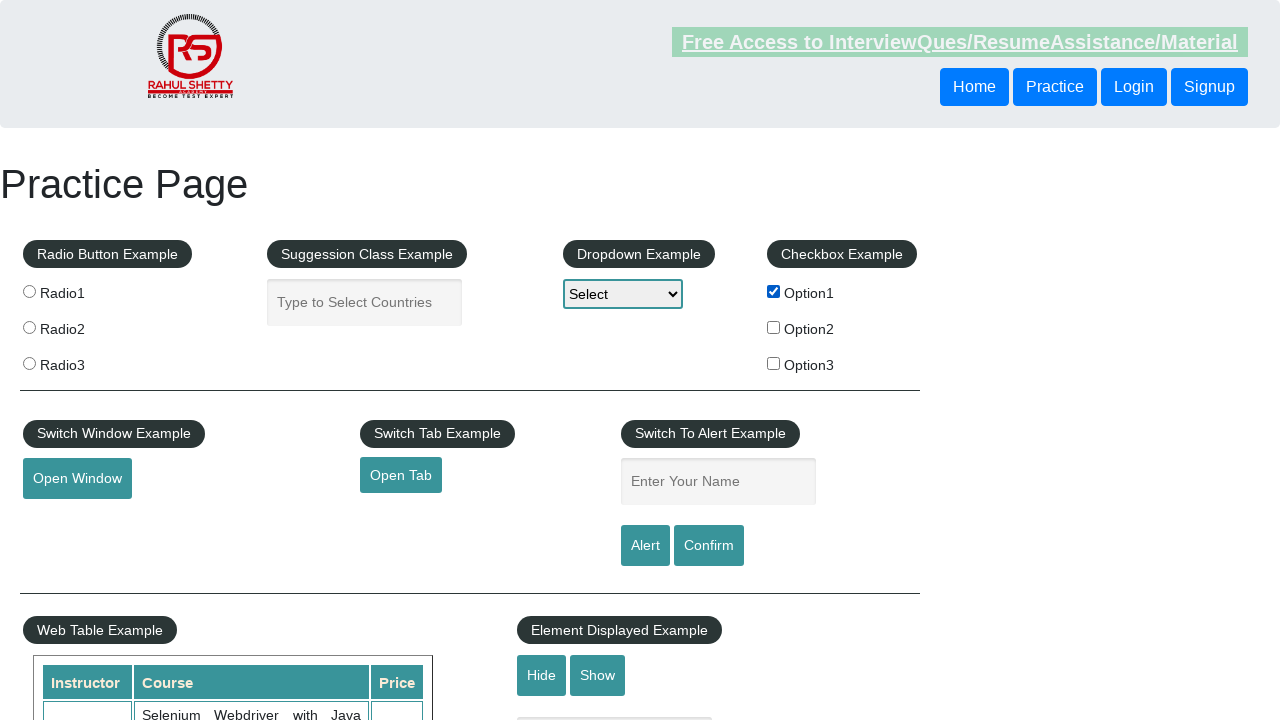

Retrieved checkbox value: option2
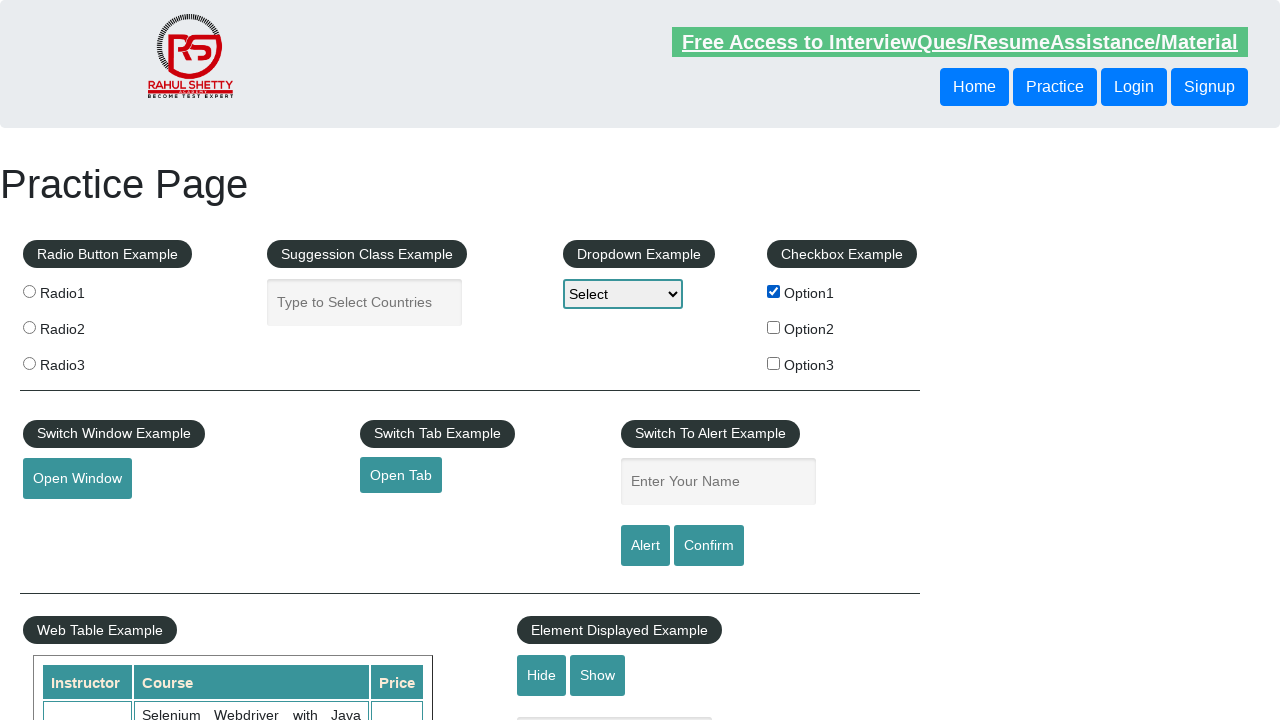

Retrieved checkbox value: option3
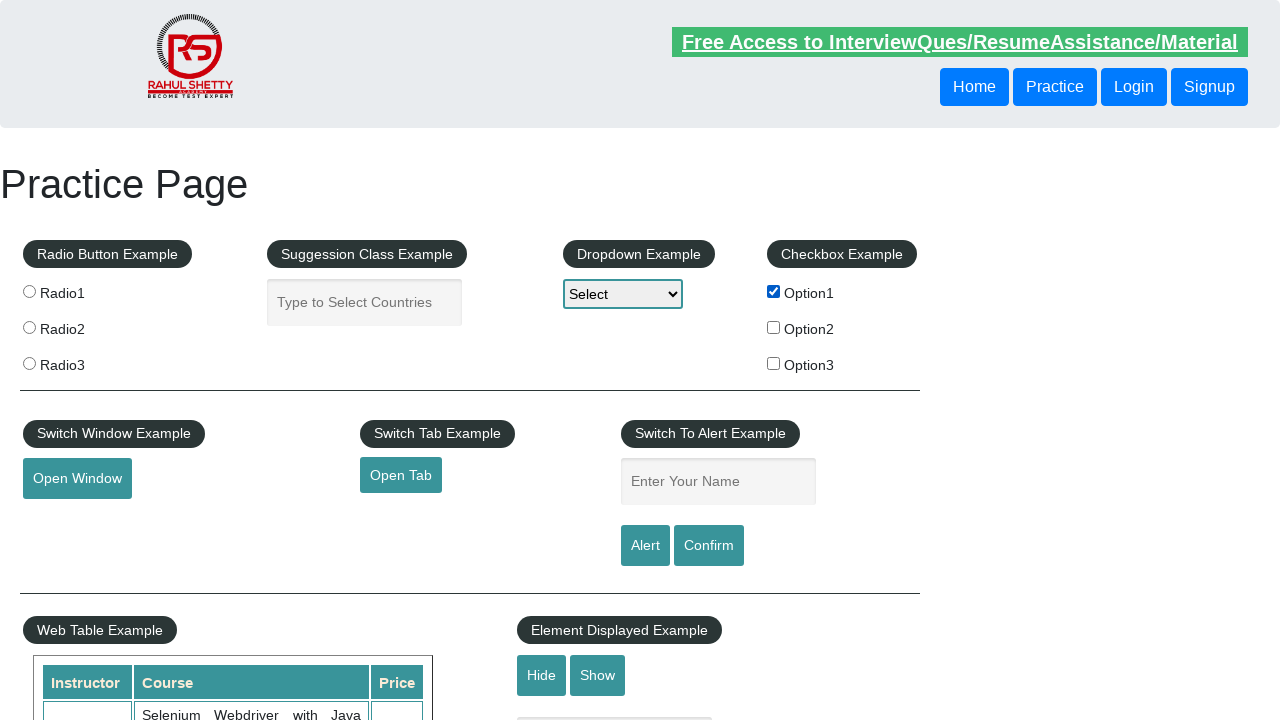

Clicked checkbox with value 'option3' at (774, 363) on xpath=//div[@id='checkbox-example']//input >> nth=2
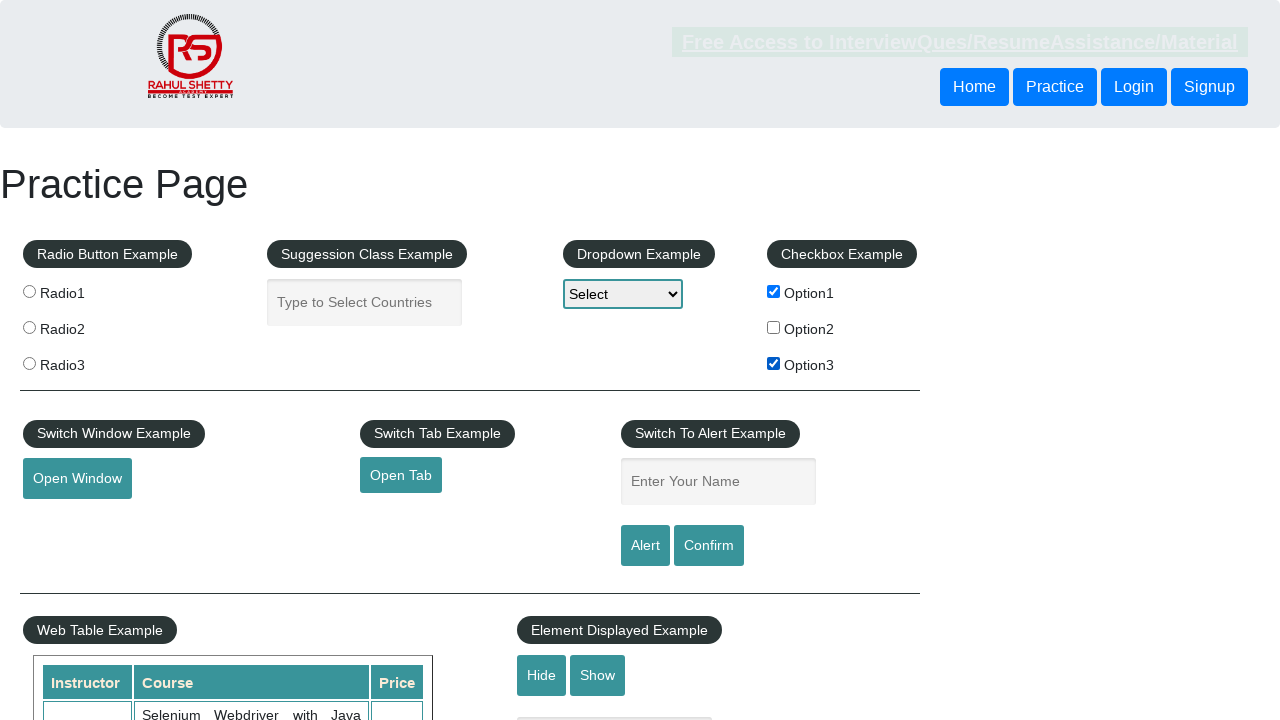

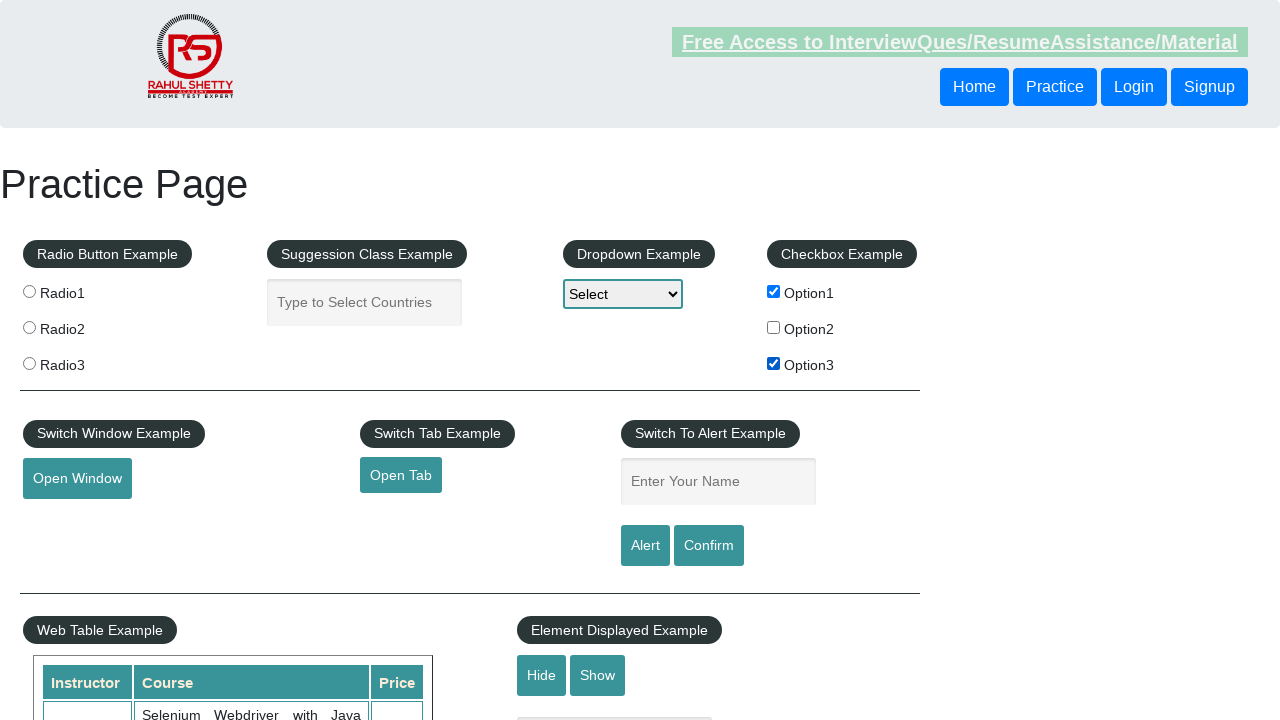